Tests that new todo items are appended to the bottom of the list and the count is displayed correctly

Starting URL: https://demo.playwright.dev/todomvc

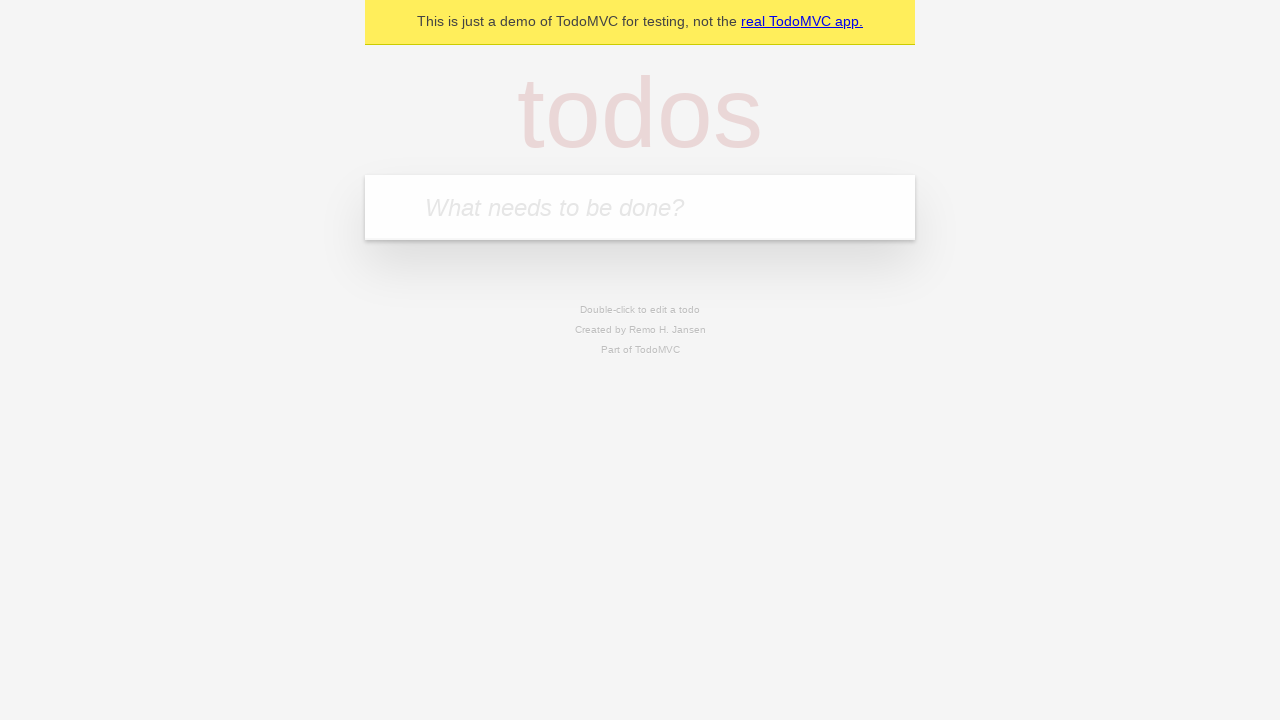

Filled todo input with 'buy some cheese' on [placeholder='What needs to be done?']
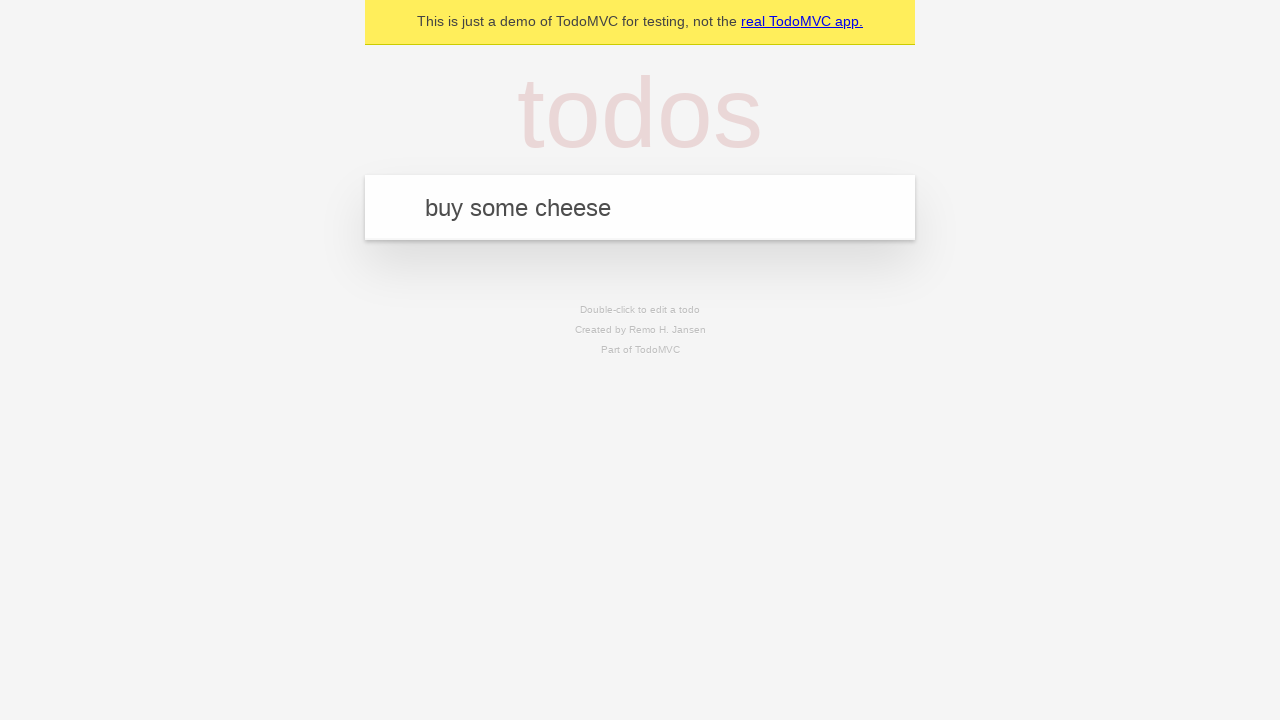

Pressed Enter to add first todo item on [placeholder='What needs to be done?']
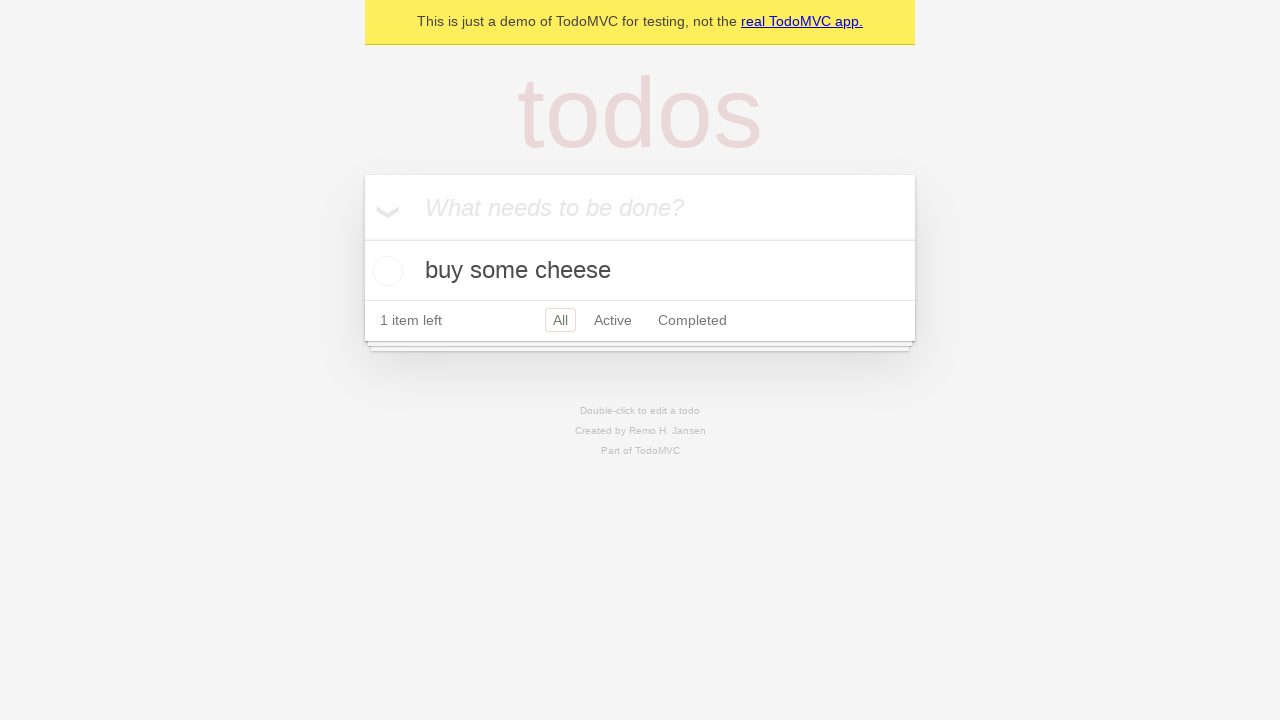

Filled todo input with 'feed the cat' on [placeholder='What needs to be done?']
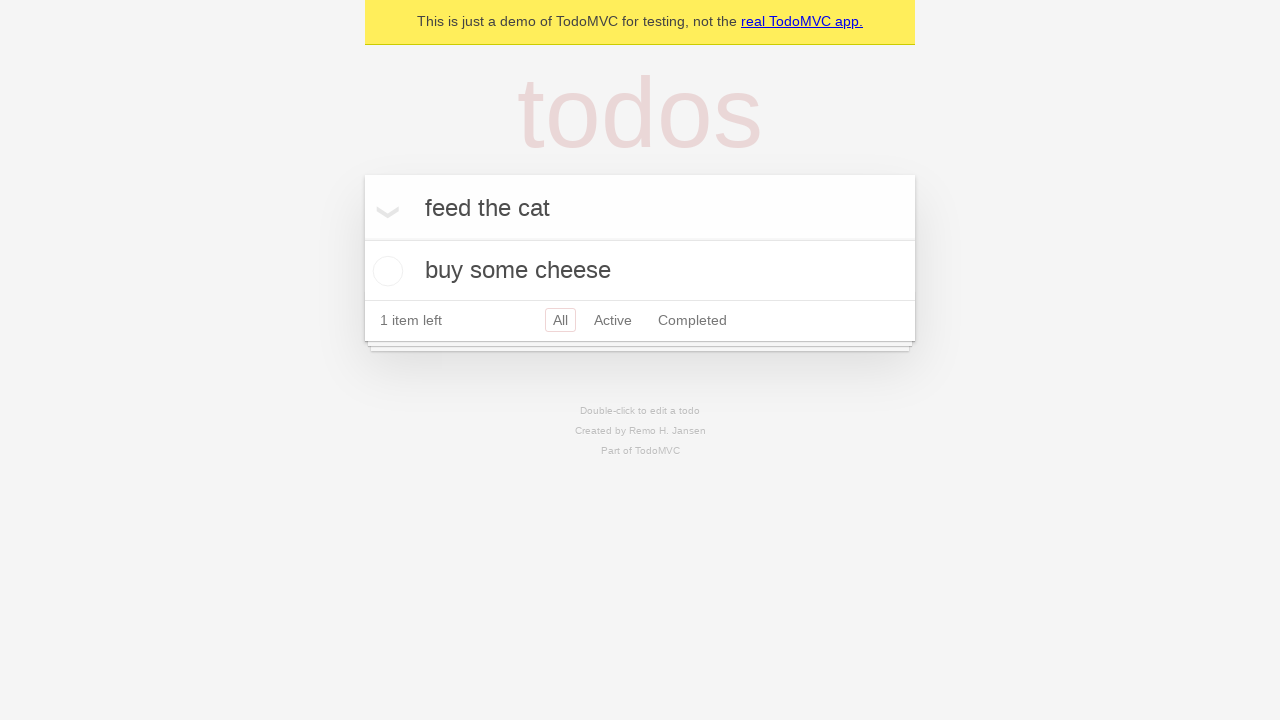

Pressed Enter to add second todo item on [placeholder='What needs to be done?']
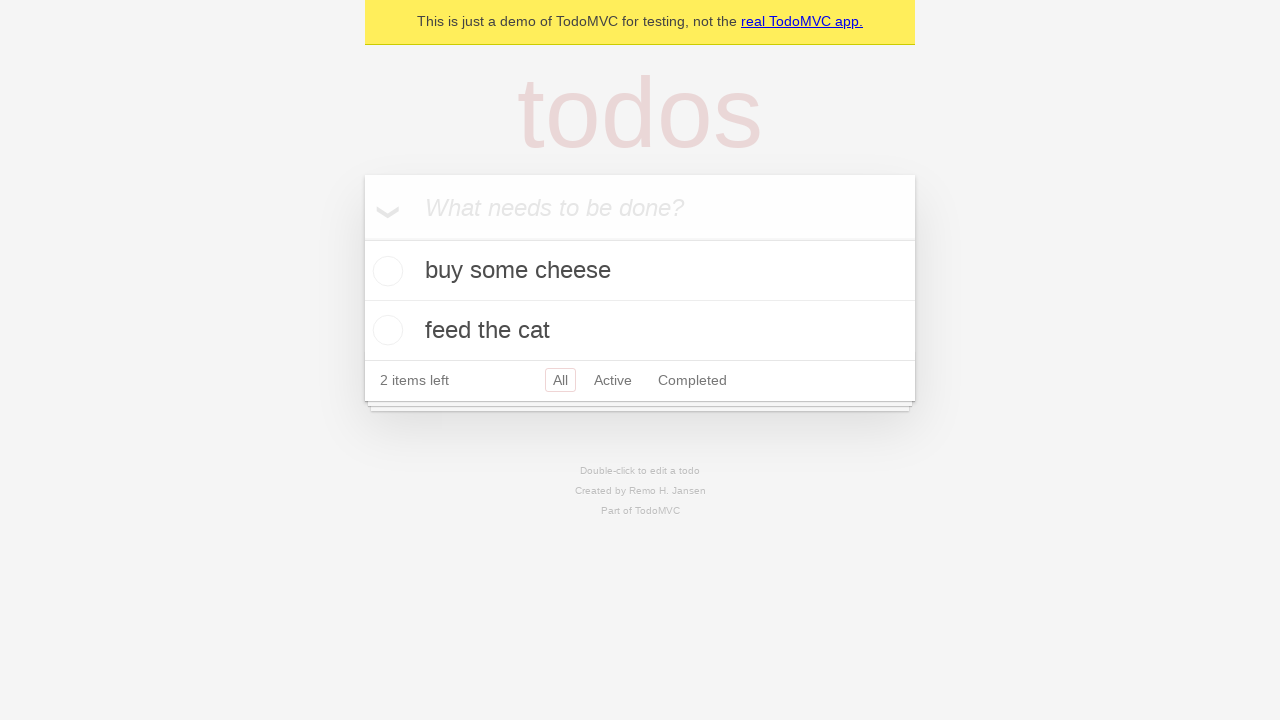

Filled todo input with 'book a doctors appointment' on [placeholder='What needs to be done?']
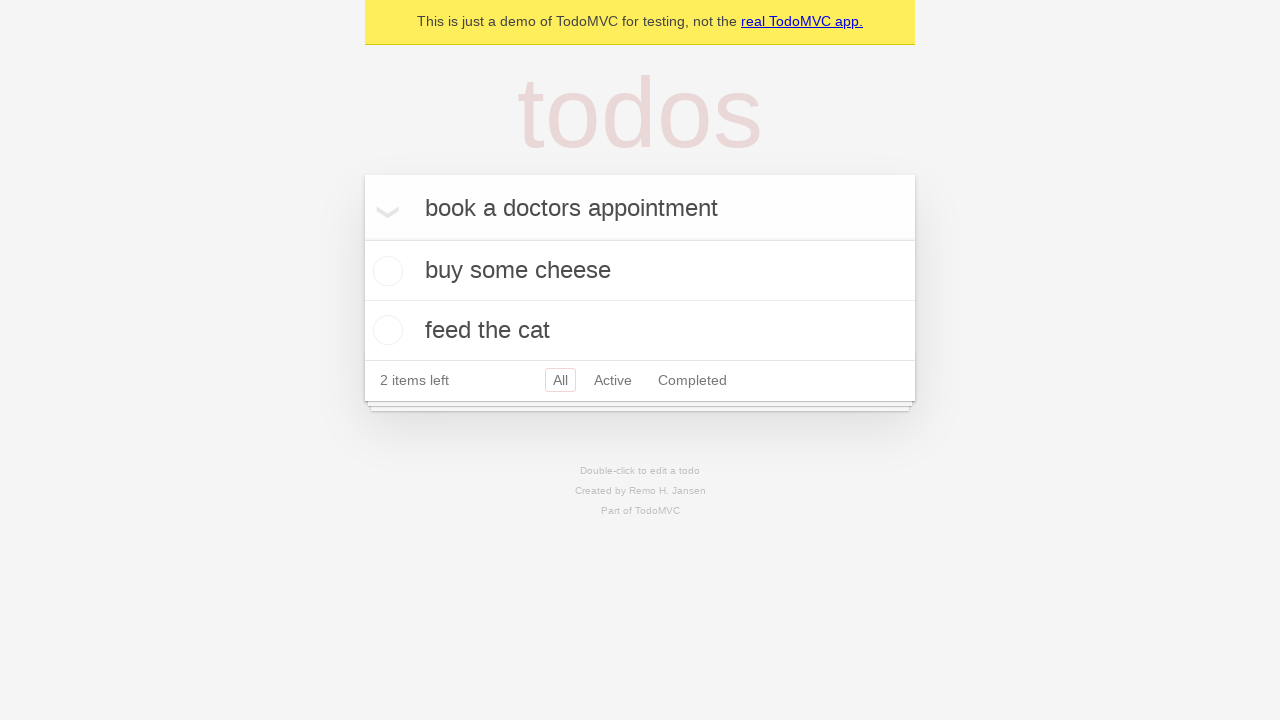

Pressed Enter to add third todo item on [placeholder='What needs to be done?']
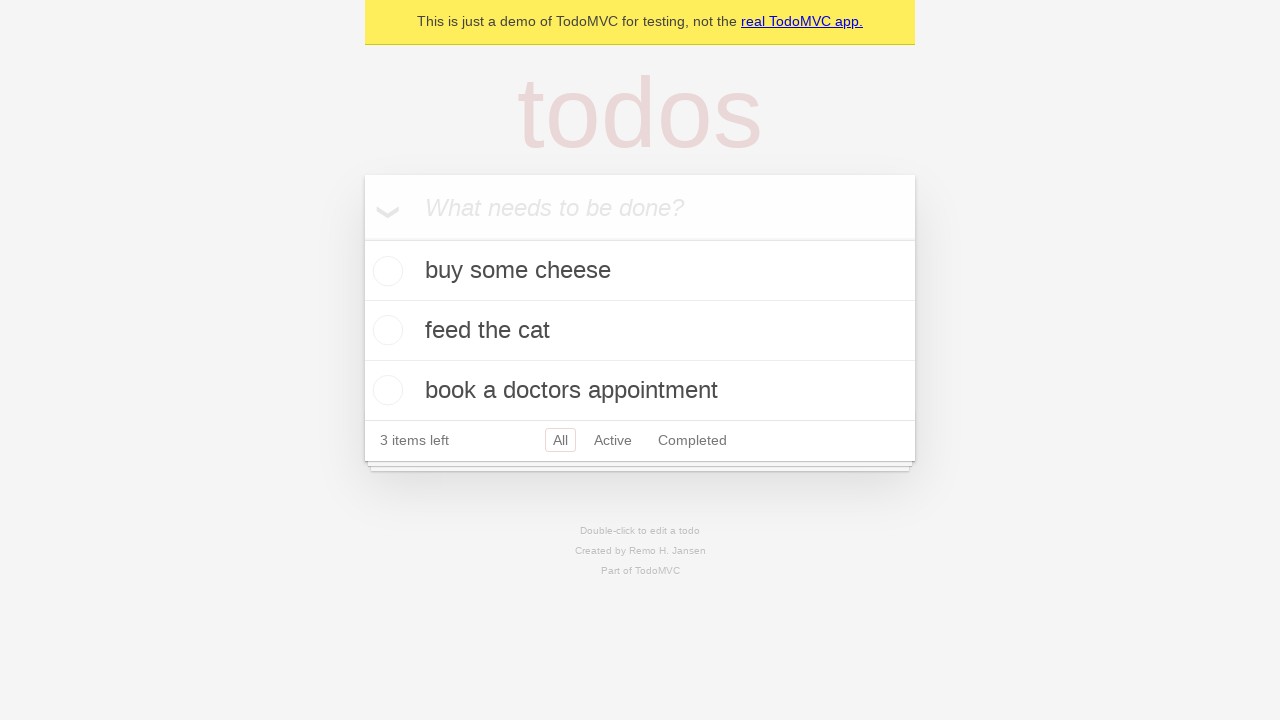

Waited for '3 items left' text to appear
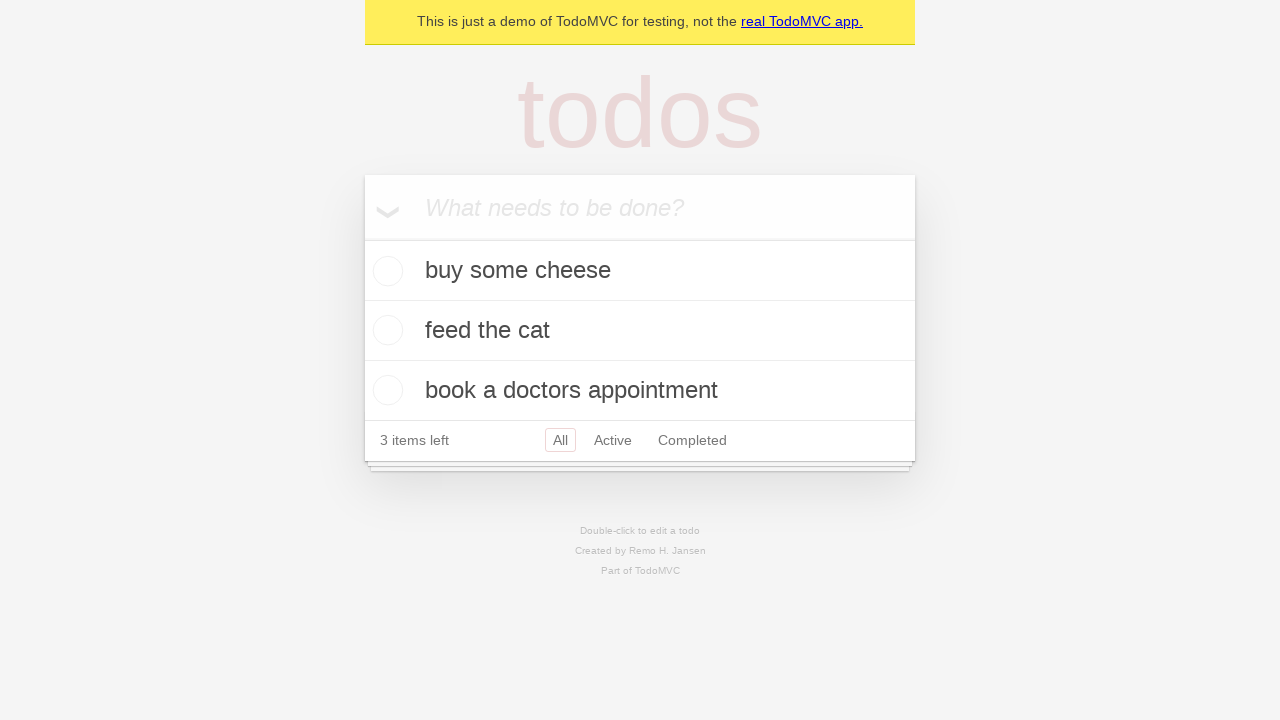

Verified localStorage contains exactly 3 todo items
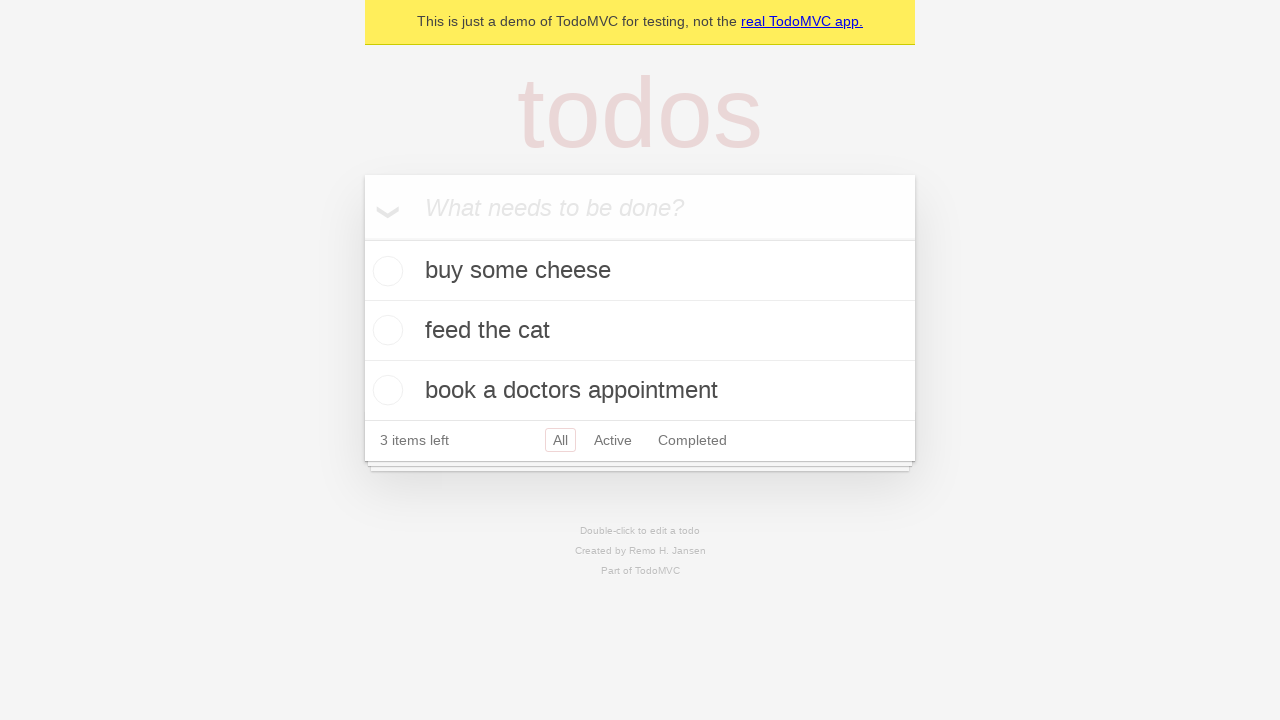

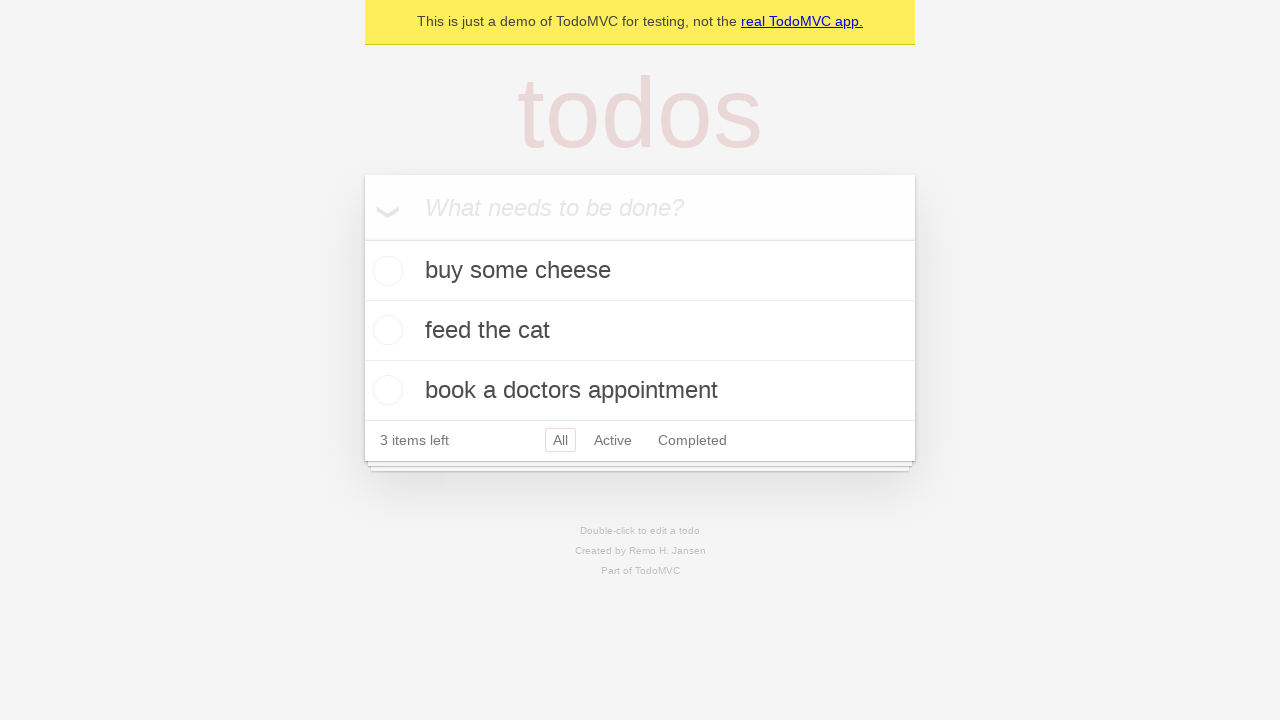